Tests dropdown selection functionality by selecting options using different methods: by visible text, by value attribute, and by index.

Starting URL: https://rahulshettyacademy.com/loginpagePractise/

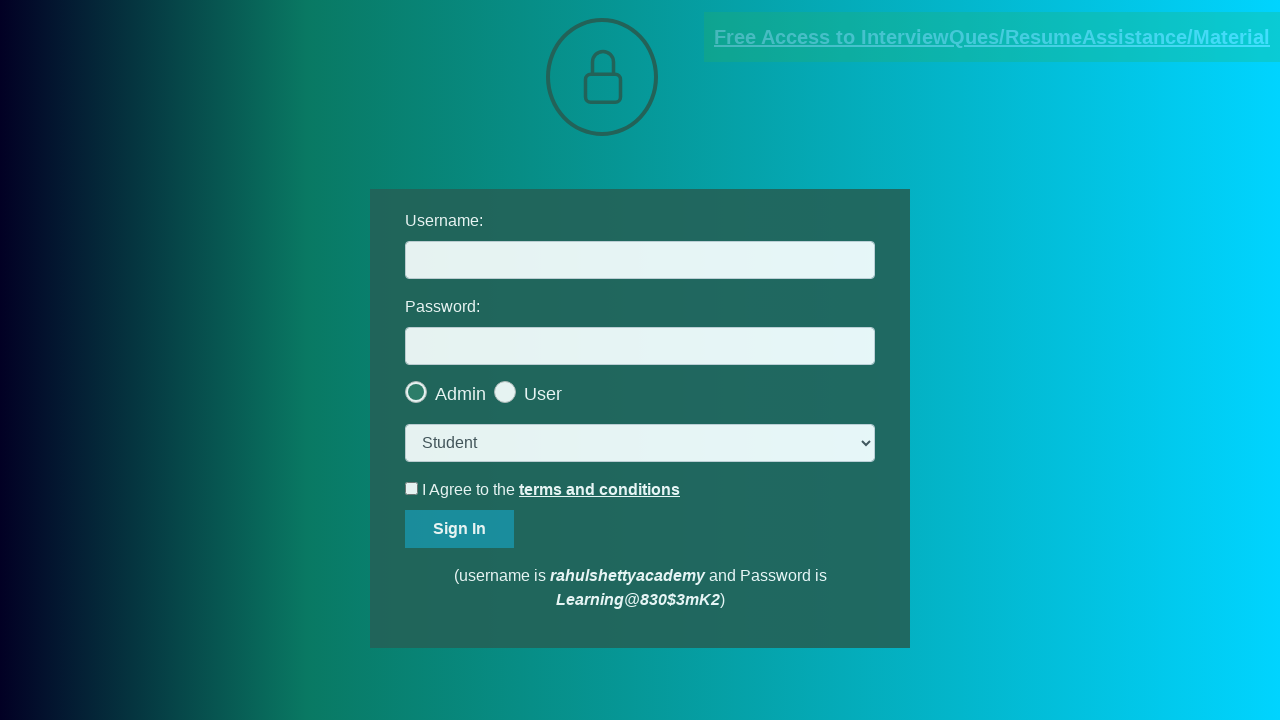

Waited for dropdown element to be visible
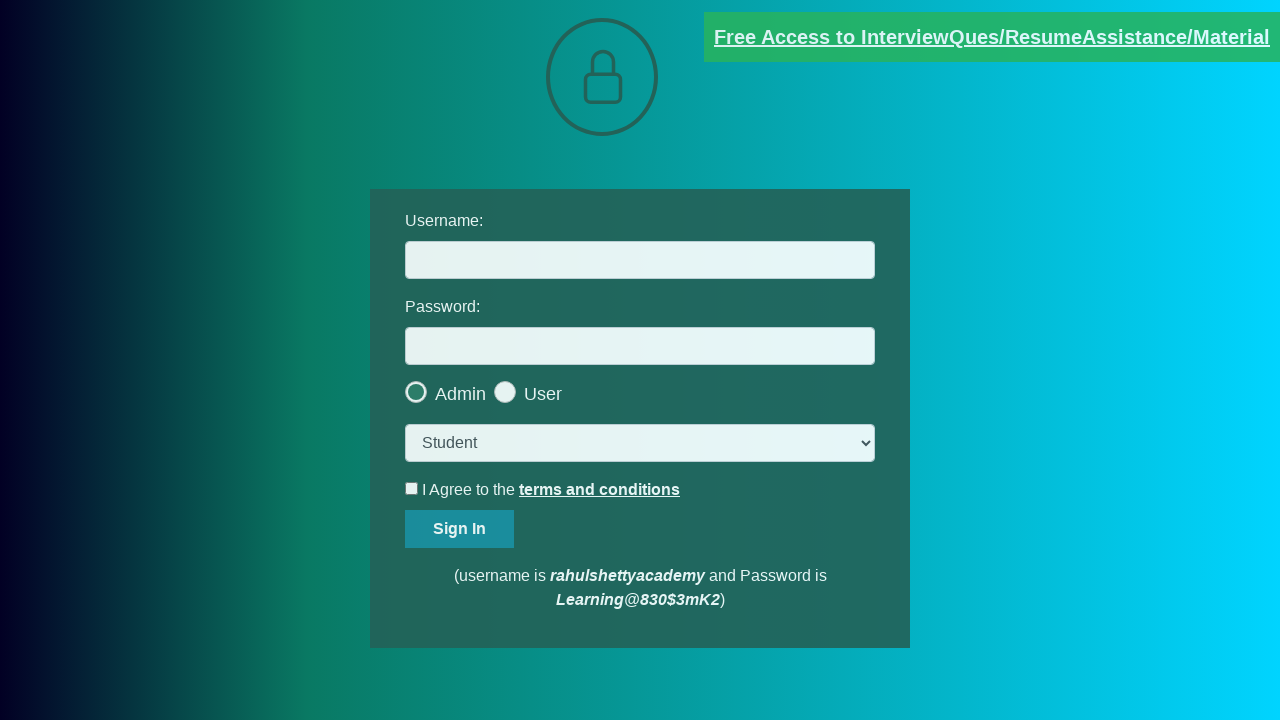

Selected 'Teacher' option by visible text from dropdown on select.form-control
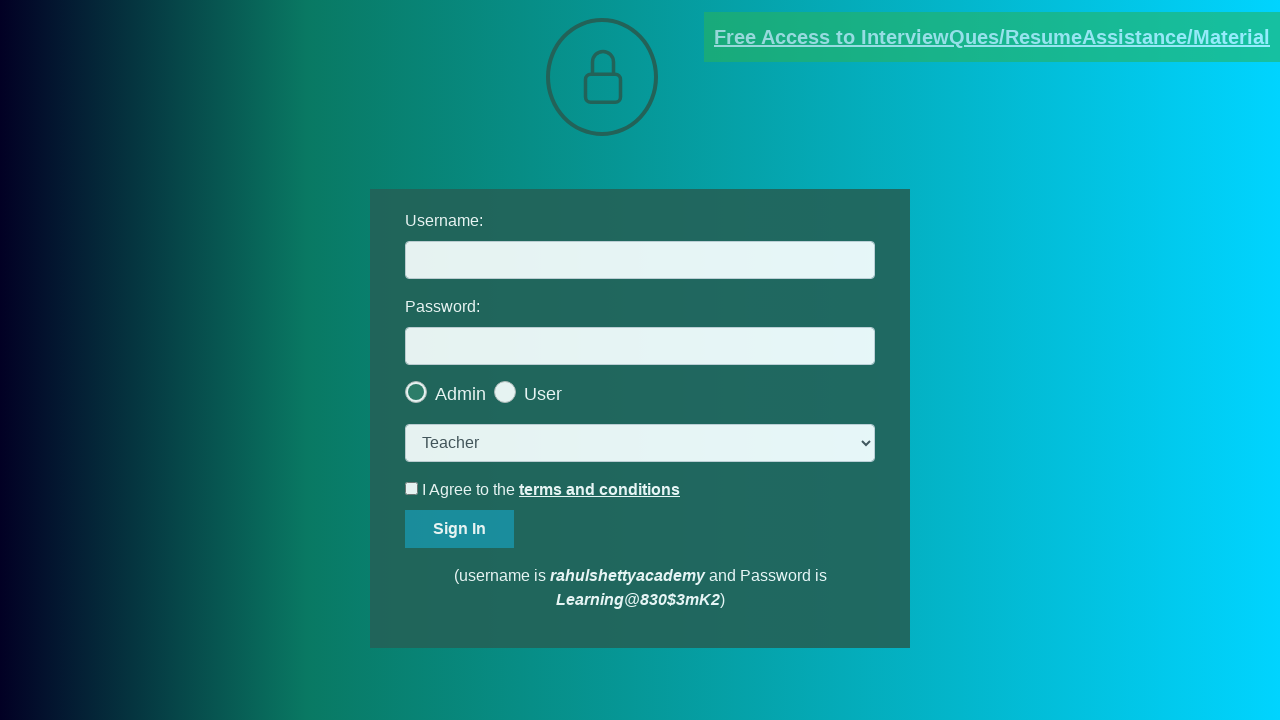

Selected option by value attribute 'consult' from dropdown on select.form-control
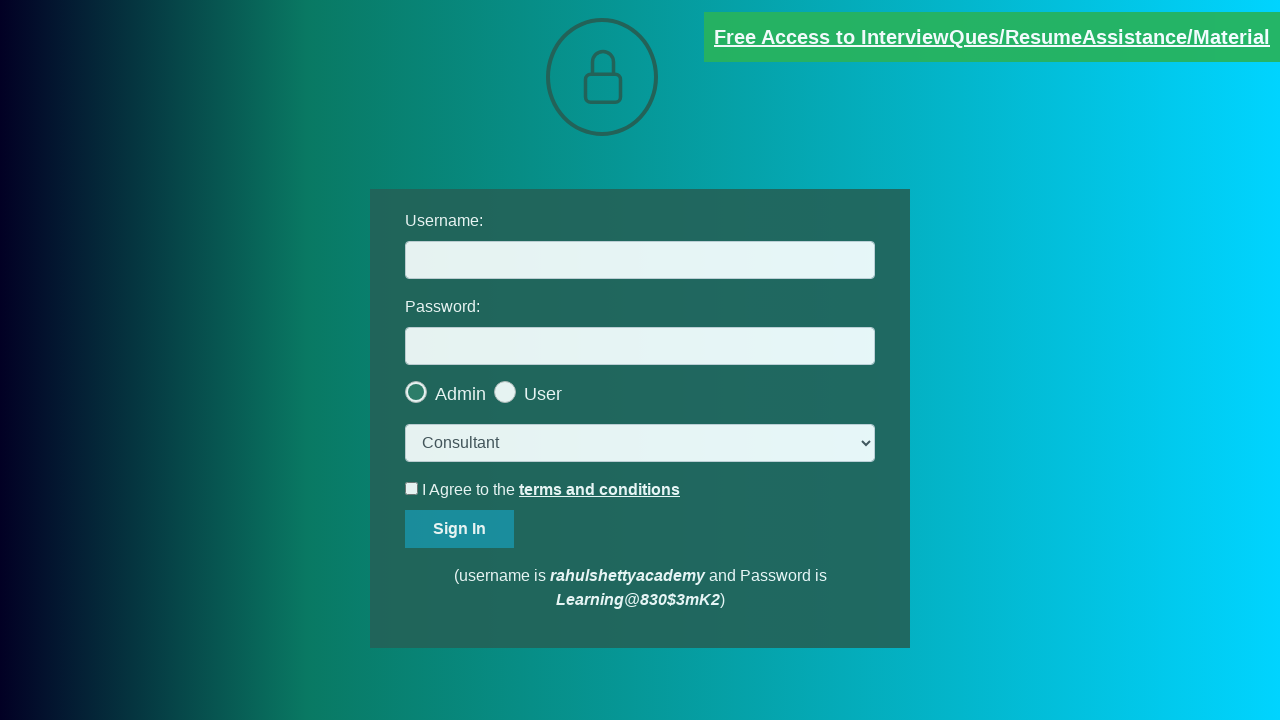

Selected second option (index 1) from dropdown on select.form-control
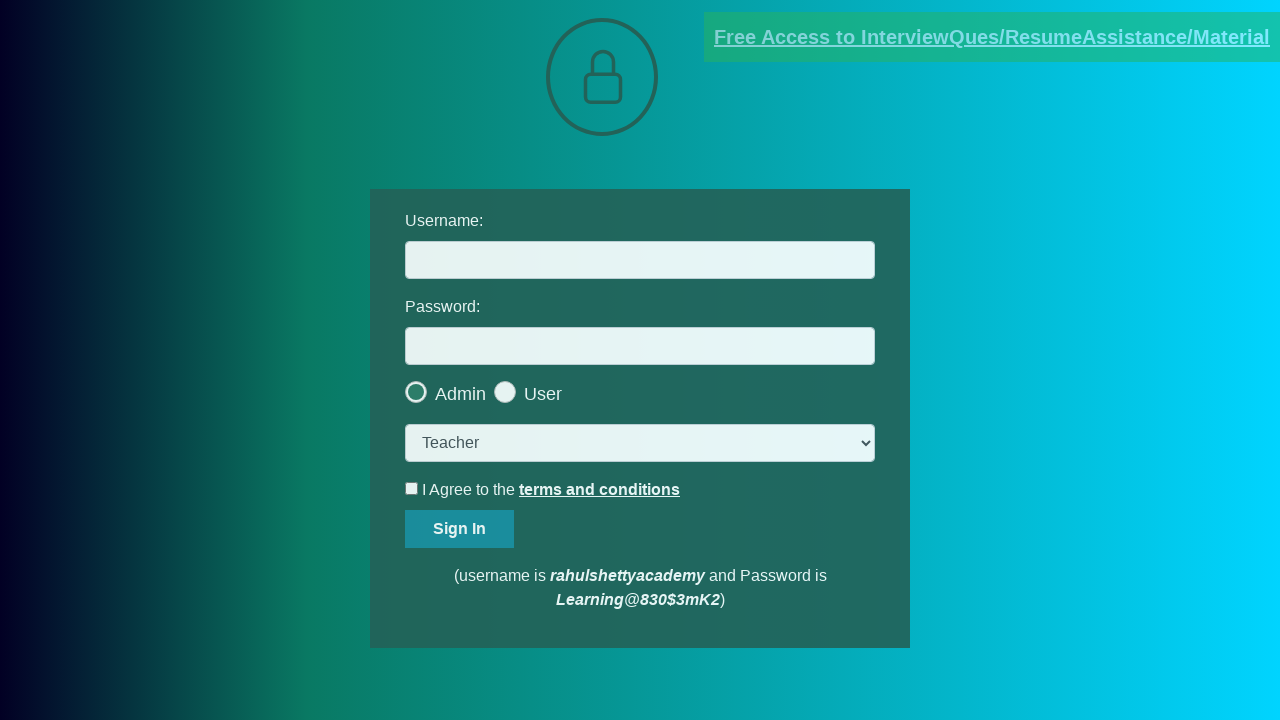

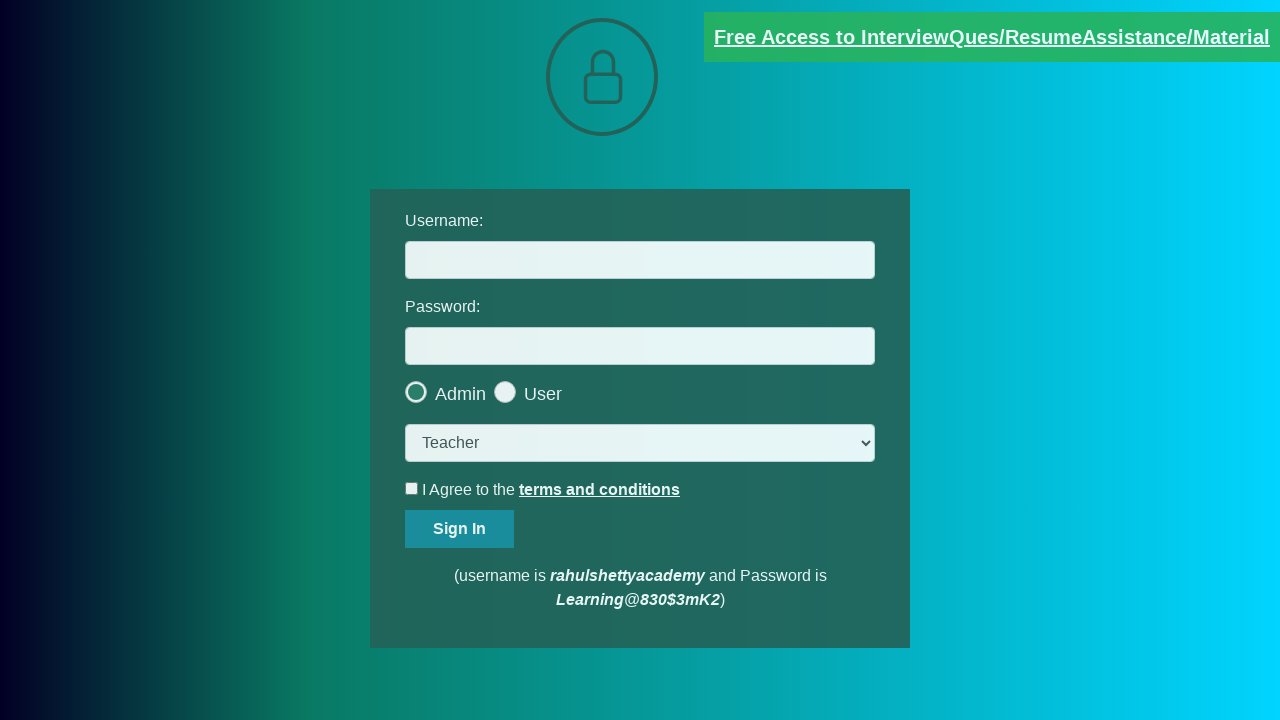